Launches the Grotechminds website and verifies it loads successfully by waiting for the page to be ready.

Starting URL: https://grotechminds.com/

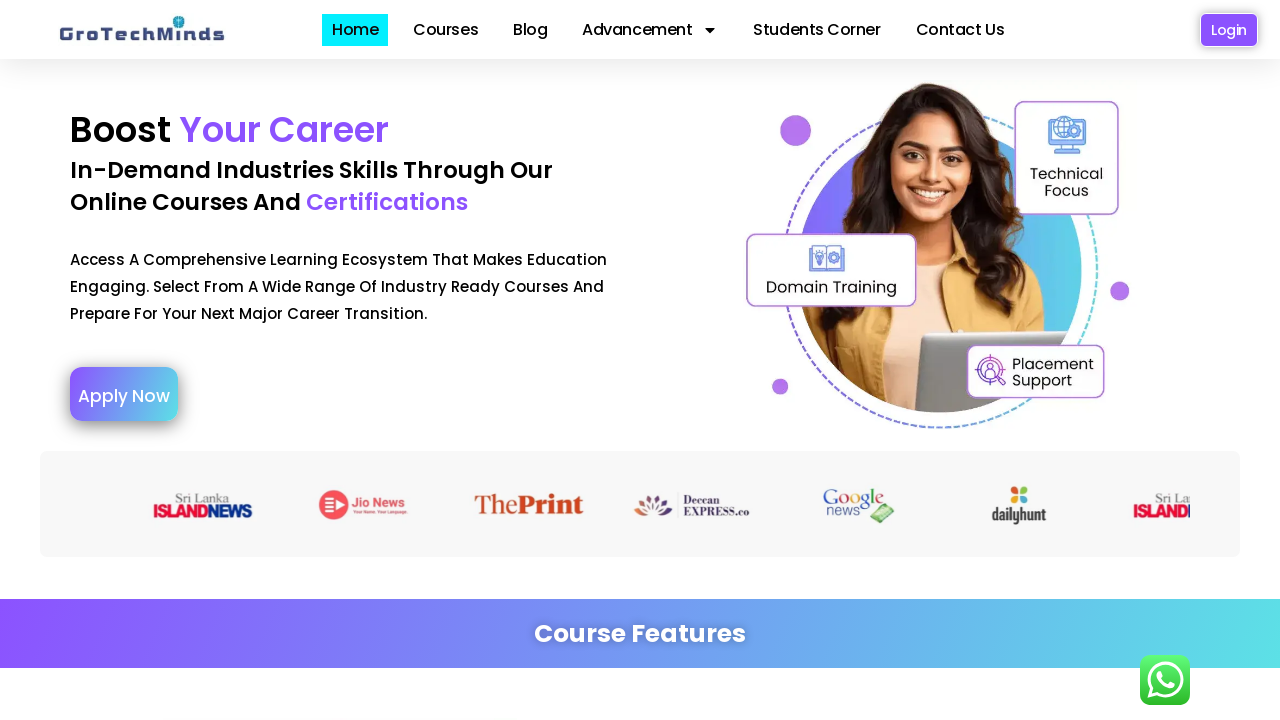

Page DOM content loaded
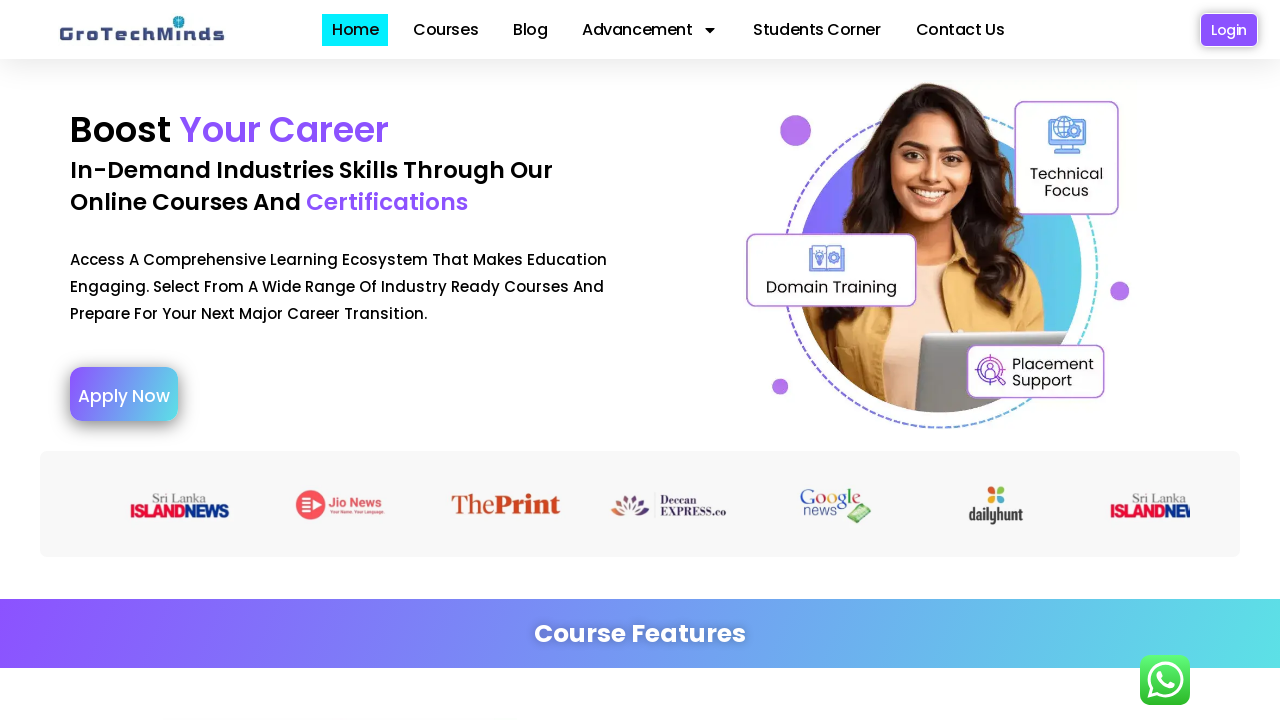

Body element found, verifying page content is present
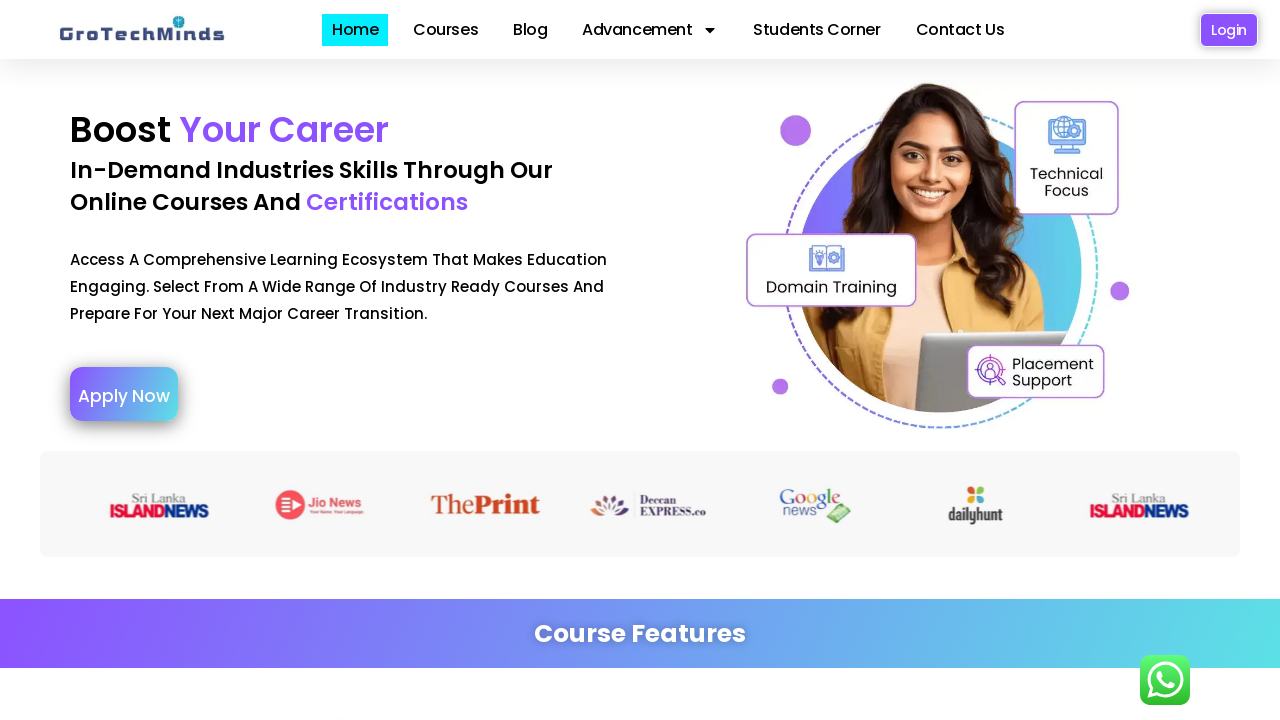

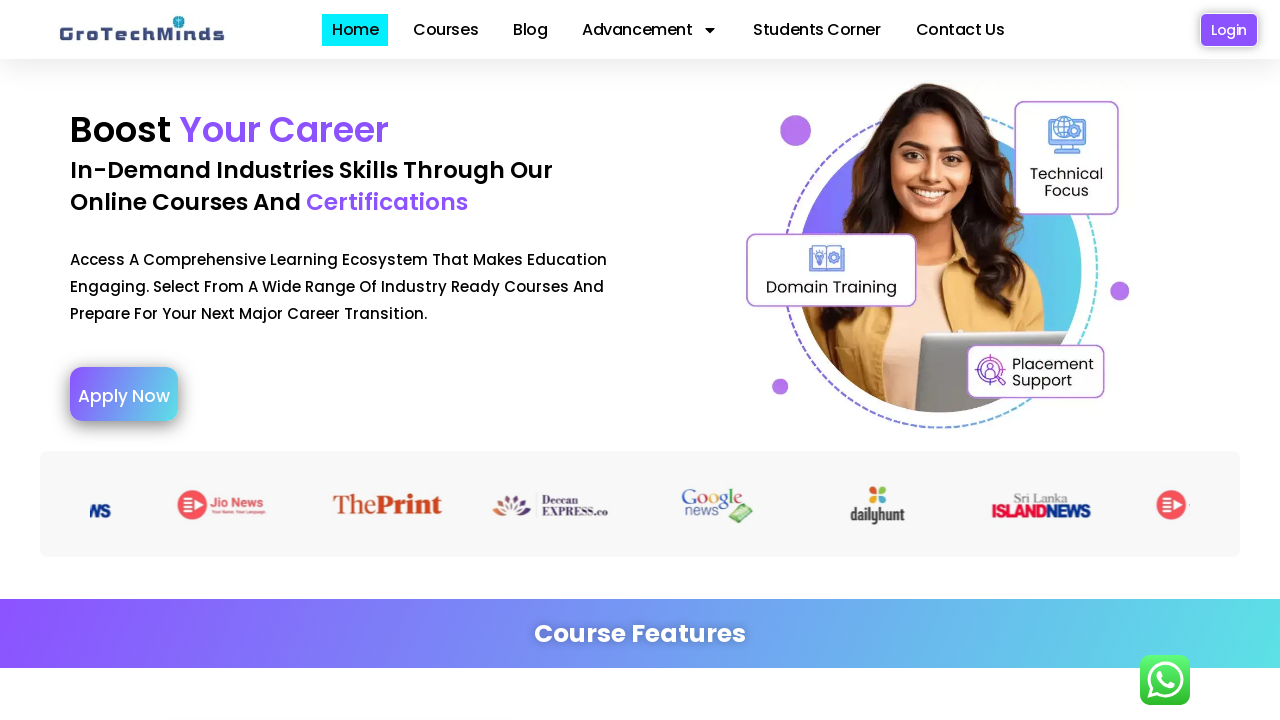